Tests Python.org search functionality by searching for "pycon" and verifying results are displayed

Starting URL: http://www.python.org

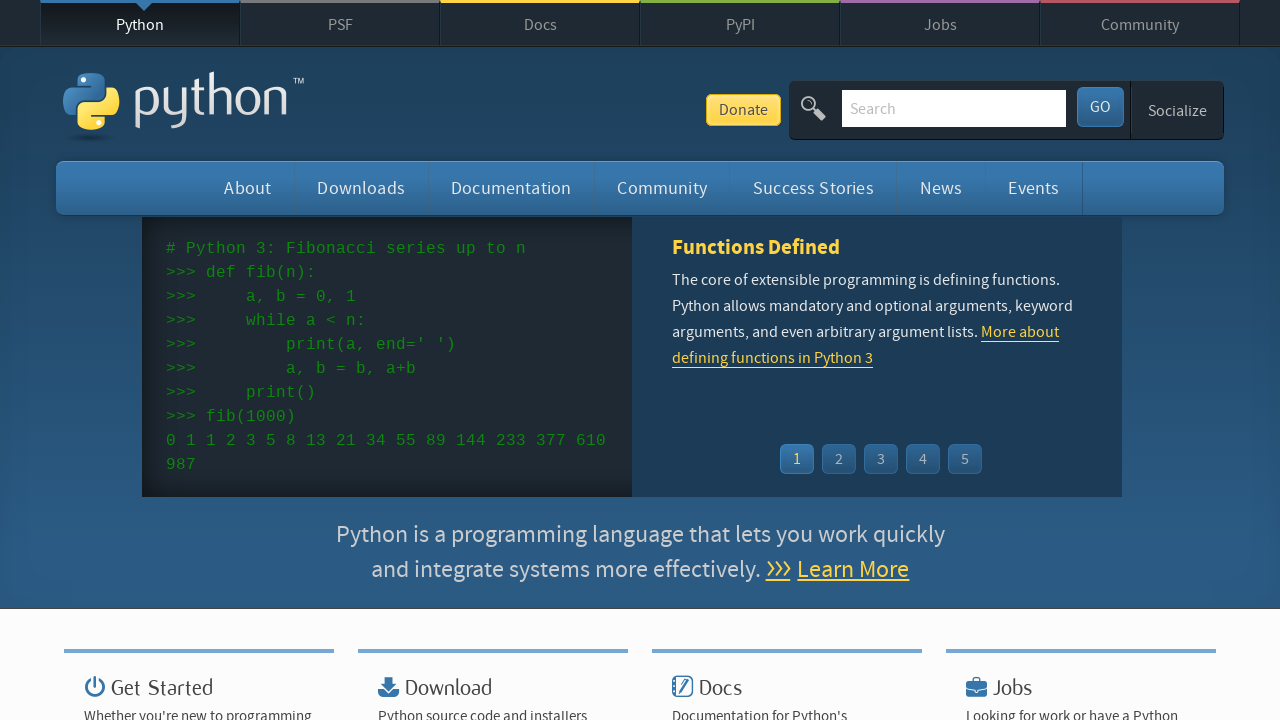

Located search input field with name='q'
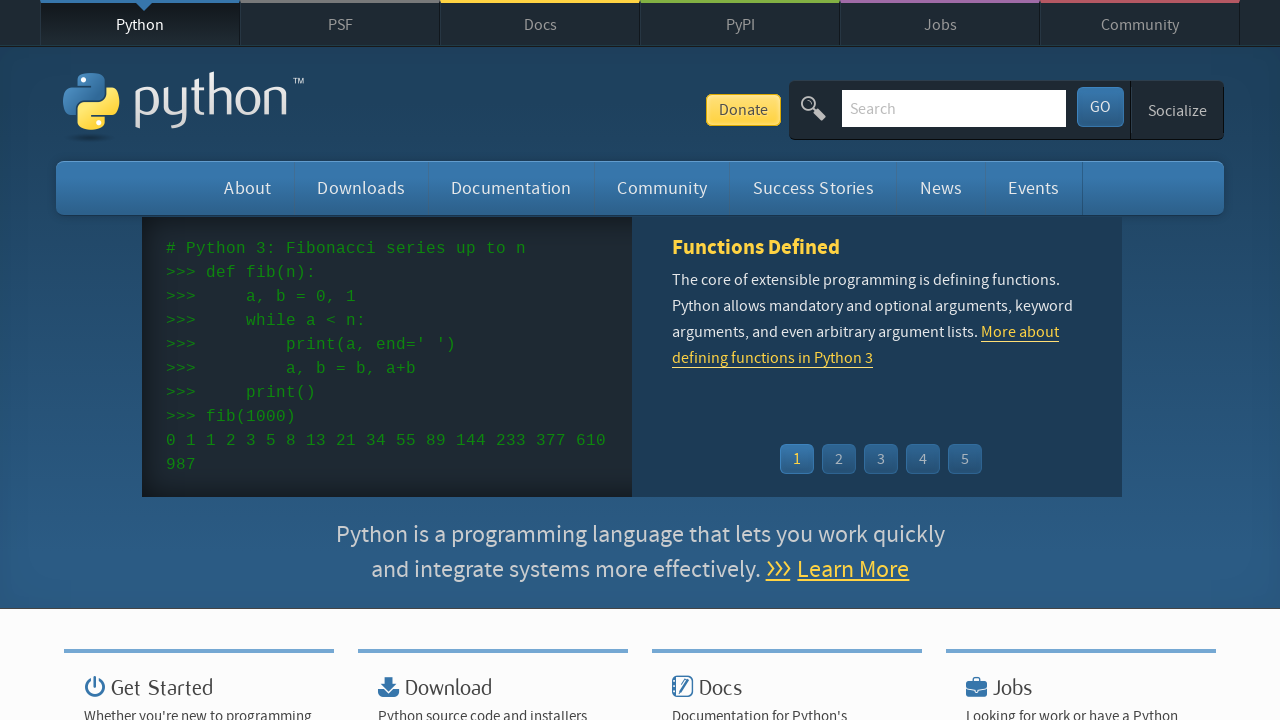

Cleared search input field on input[name='q']
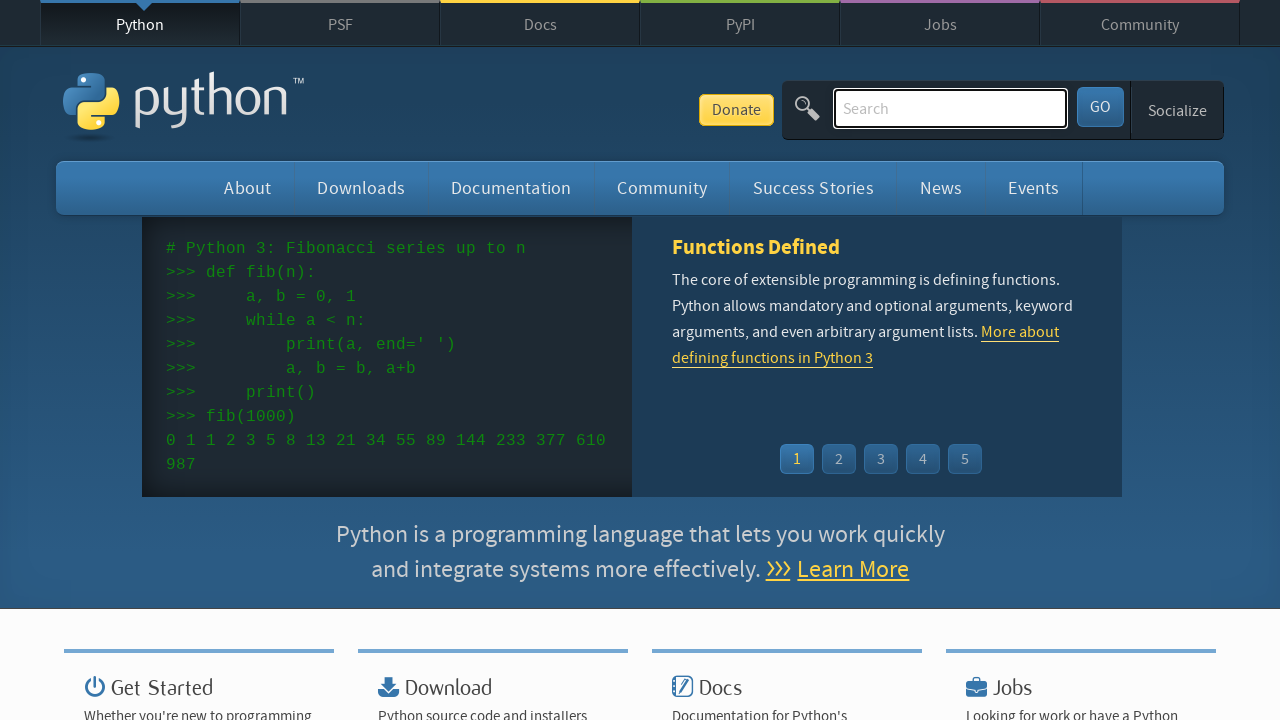

Filled search field with 'pycon' on input[name='q']
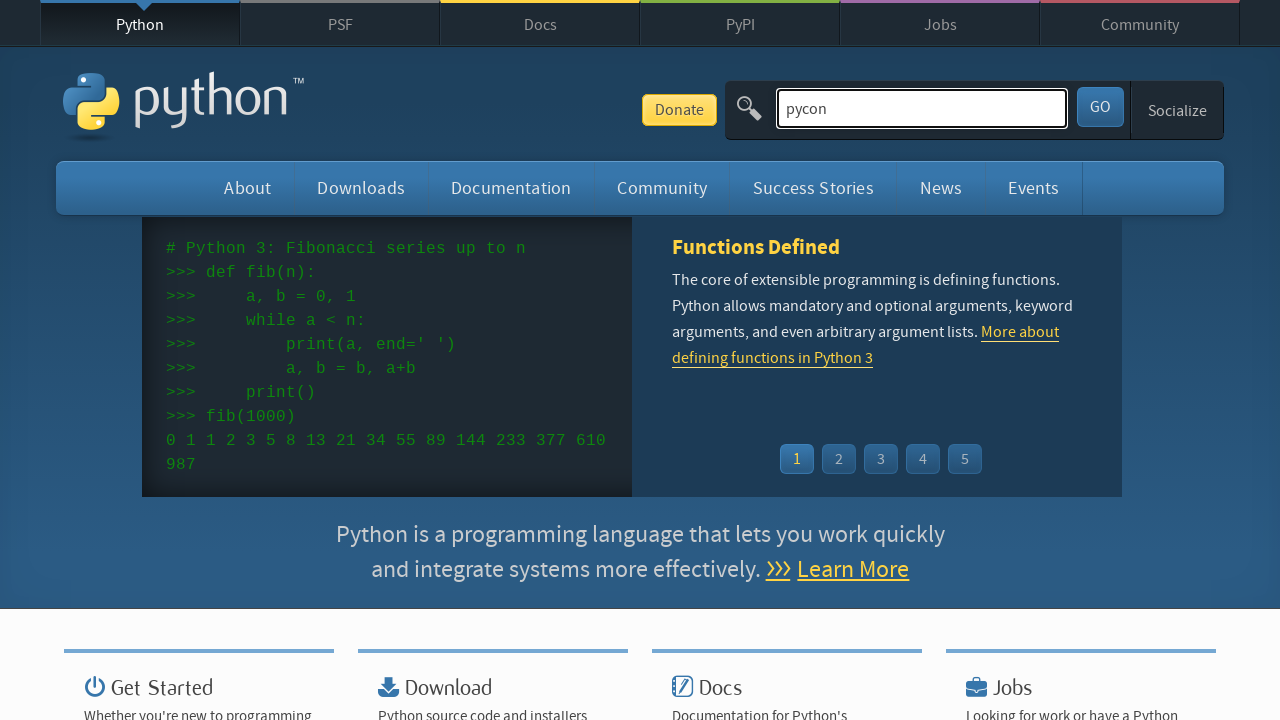

Pressed Enter to submit search for 'pycon' on input[name='q']
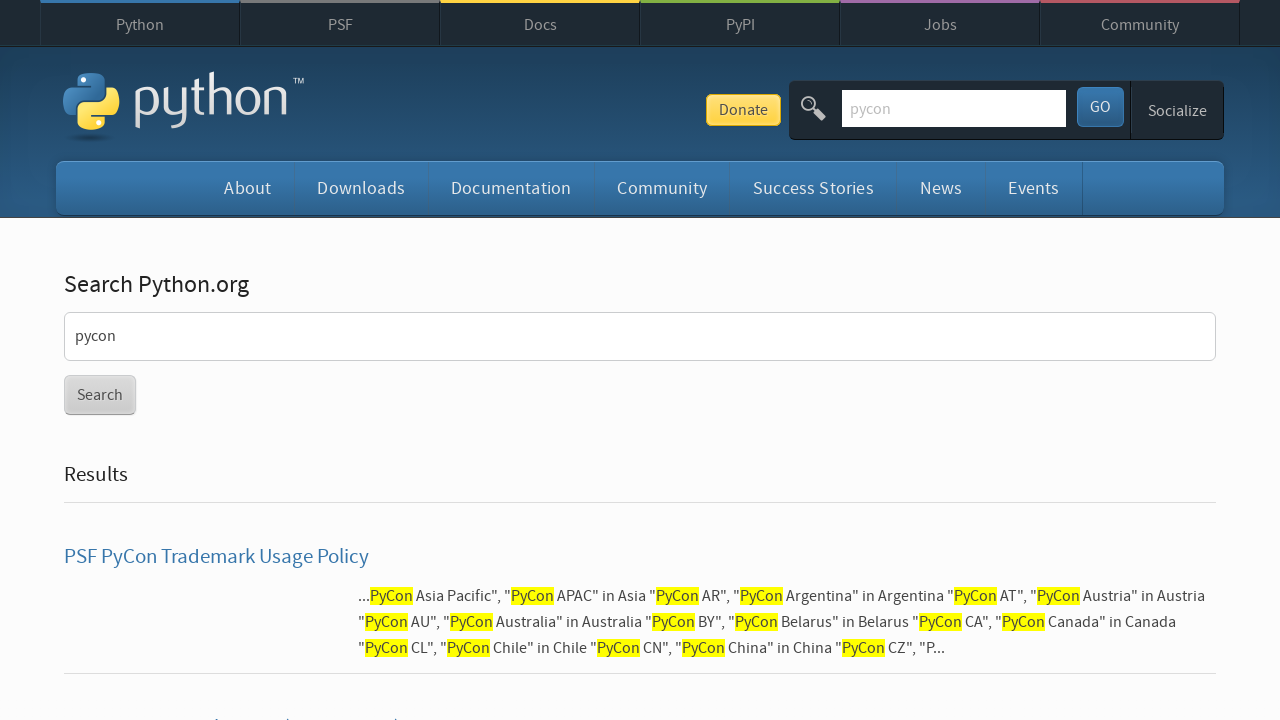

Waited for search results page to load (networkidle)
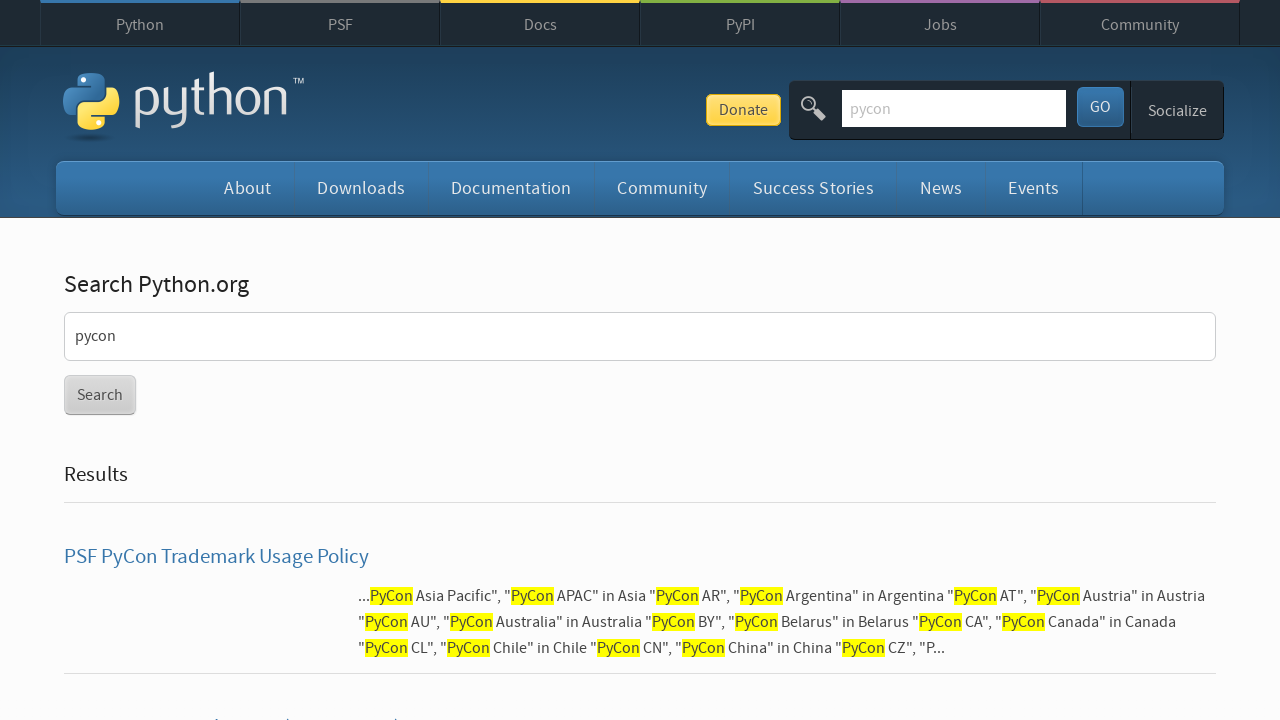

Verified that search results are displayed (no 'No results found' message)
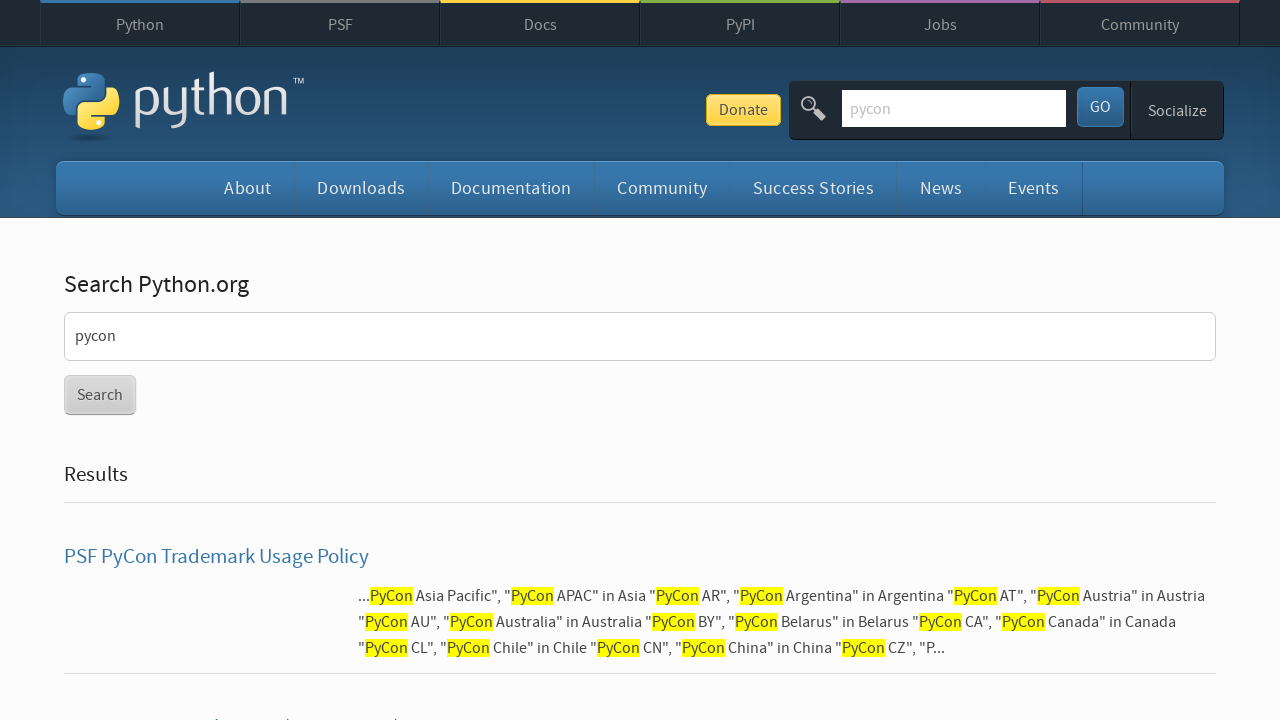

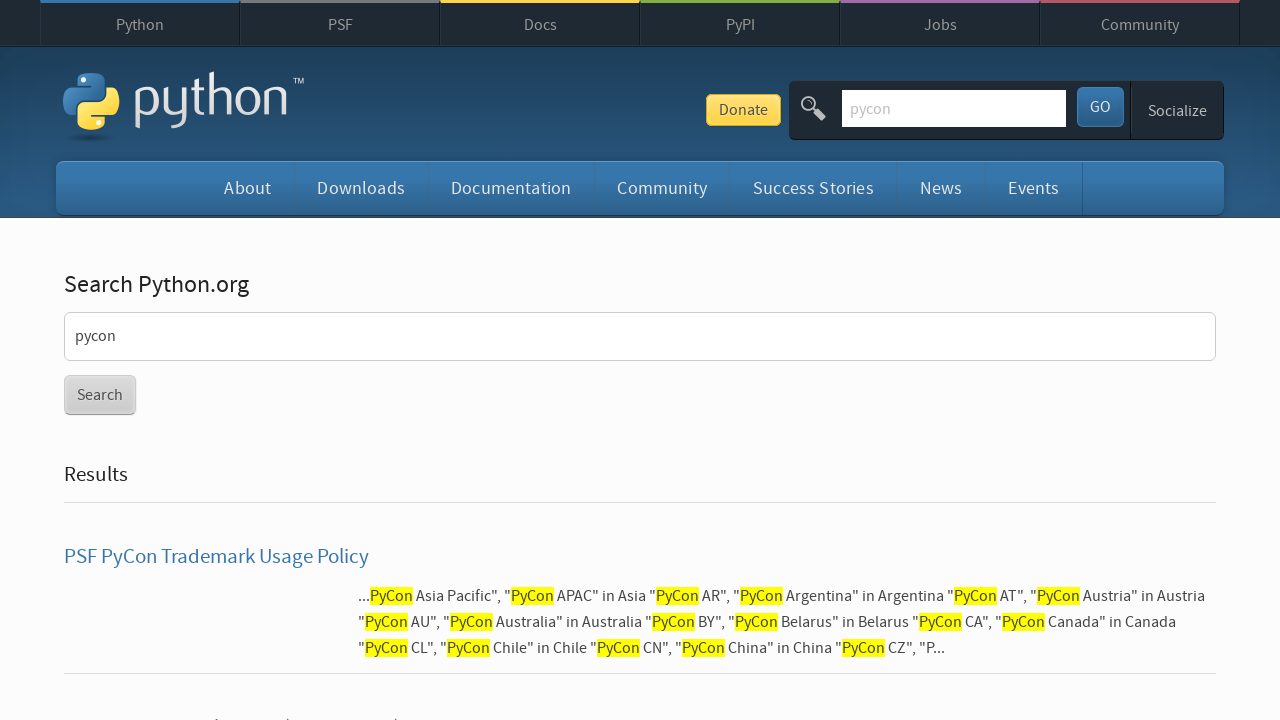